Tests dynamic content loading by clicking the Start button and verifying that 'Hello World!' text appears, using explicit wait for visibility.

Starting URL: https://the-internet.herokuapp.com/dynamic_loading/1

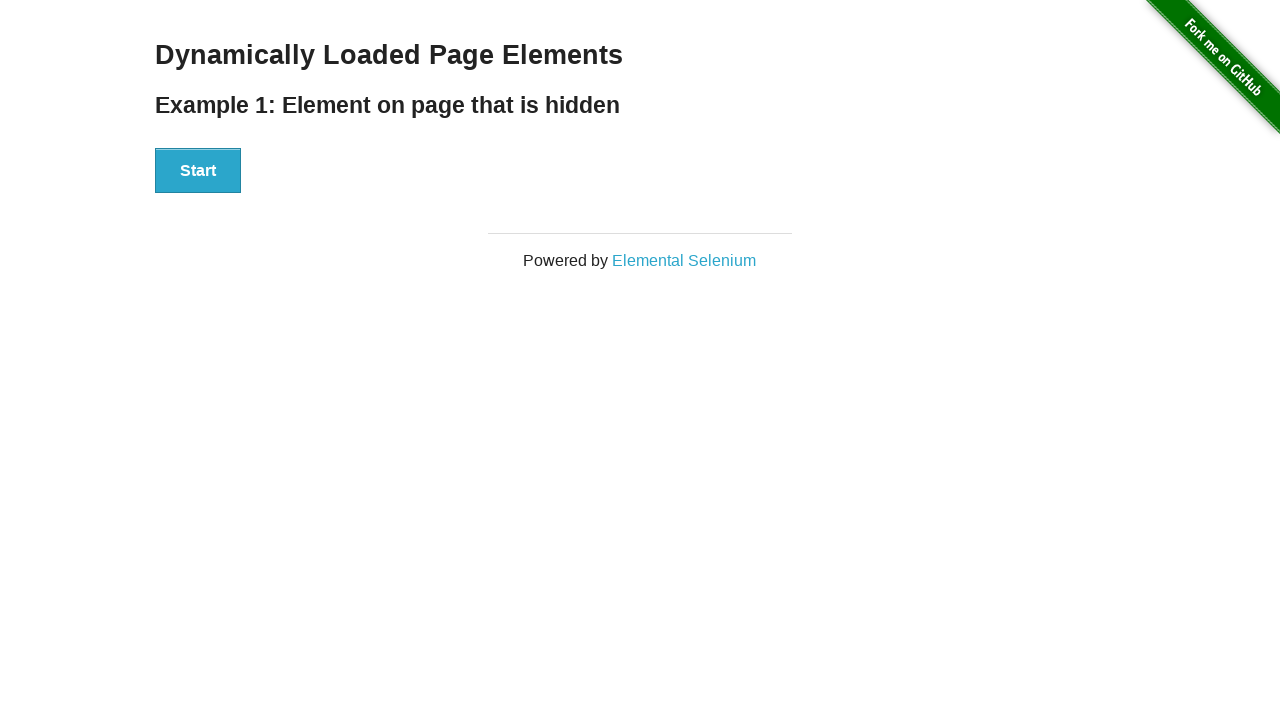

Waited 5 seconds for page to be ready
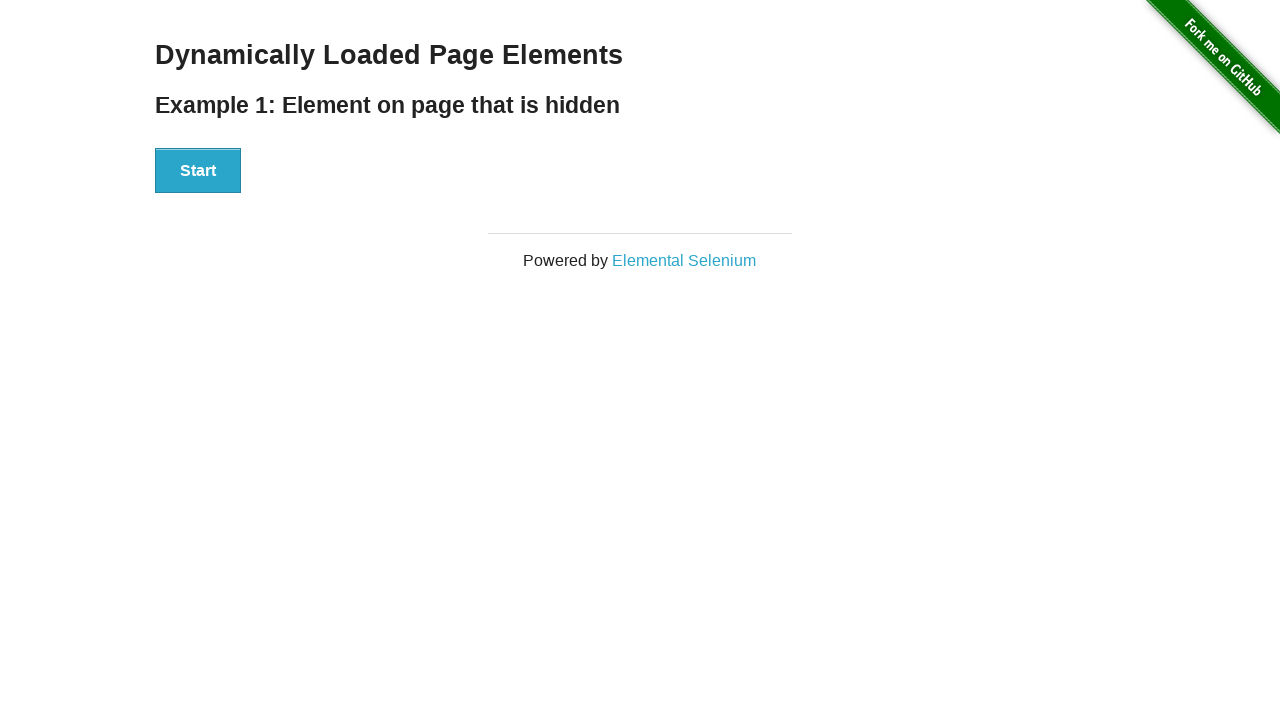

Clicked the Start button to trigger dynamic content loading at (198, 171) on xpath=//button
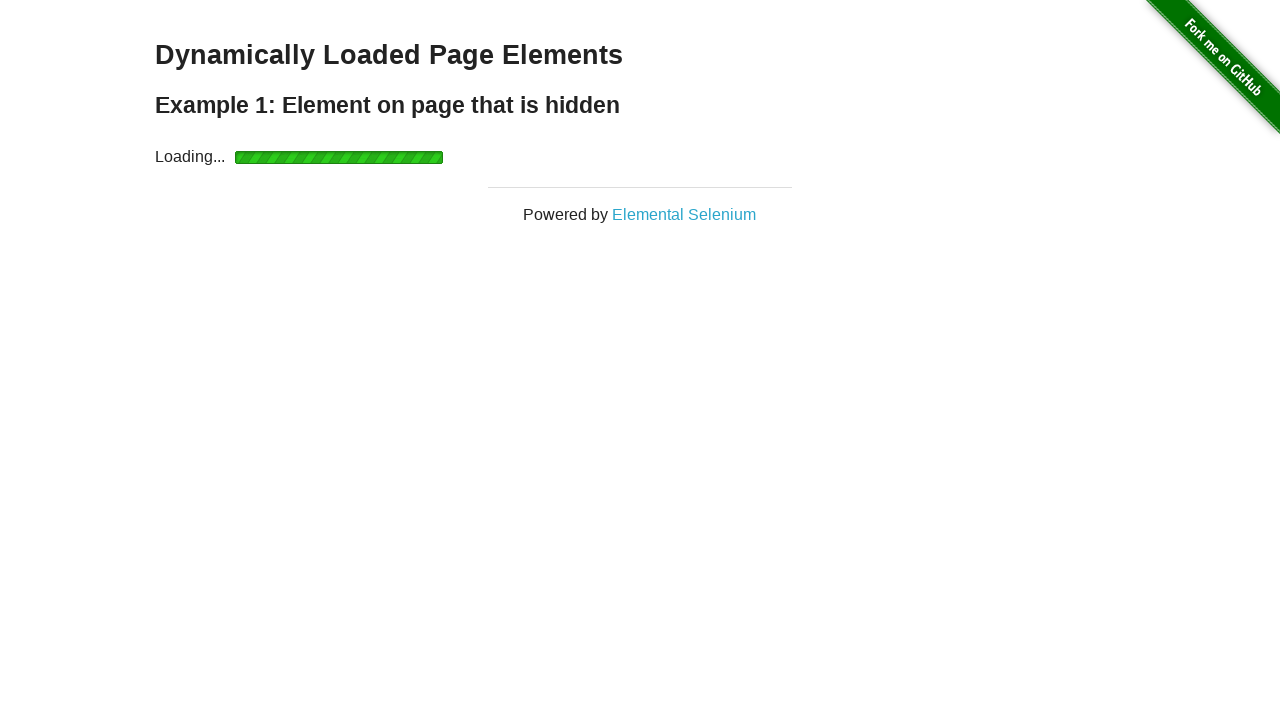

Waited for 'Hello World!' text to become visible (explicit wait)
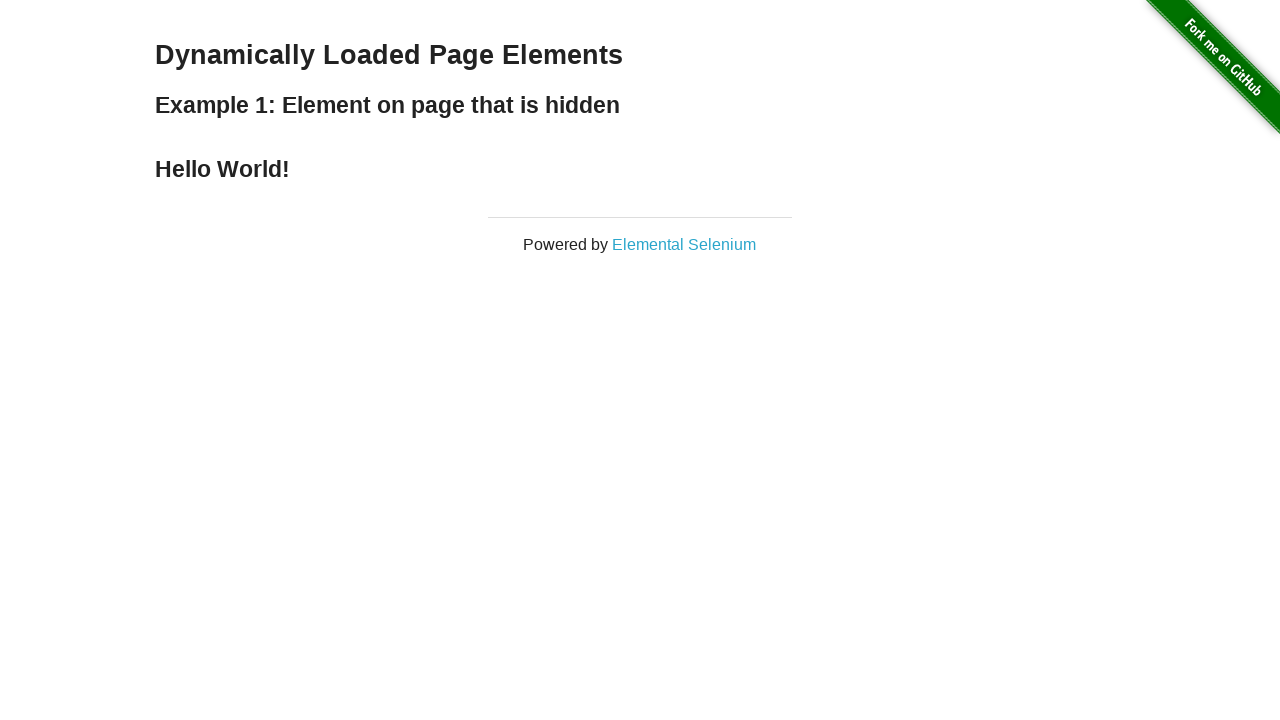

Retrieved text content from 'Hello World!' element
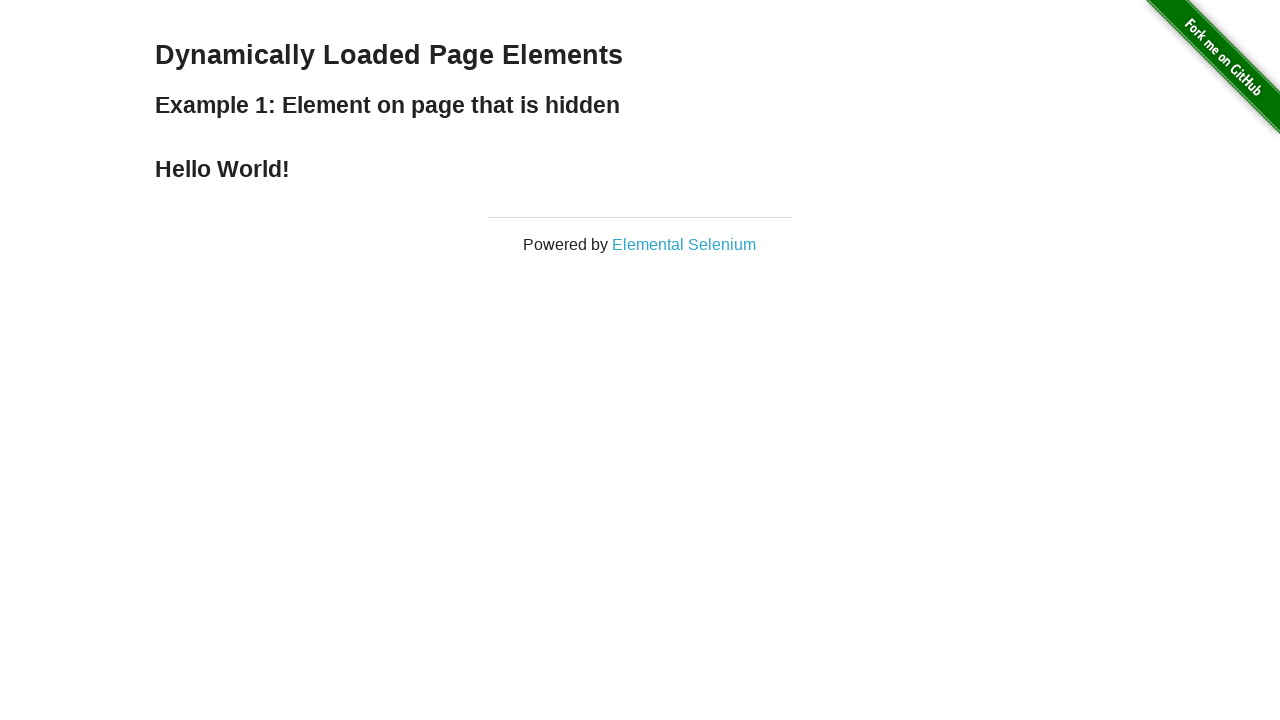

Asserted that text content equals 'Hello World!' - test passed
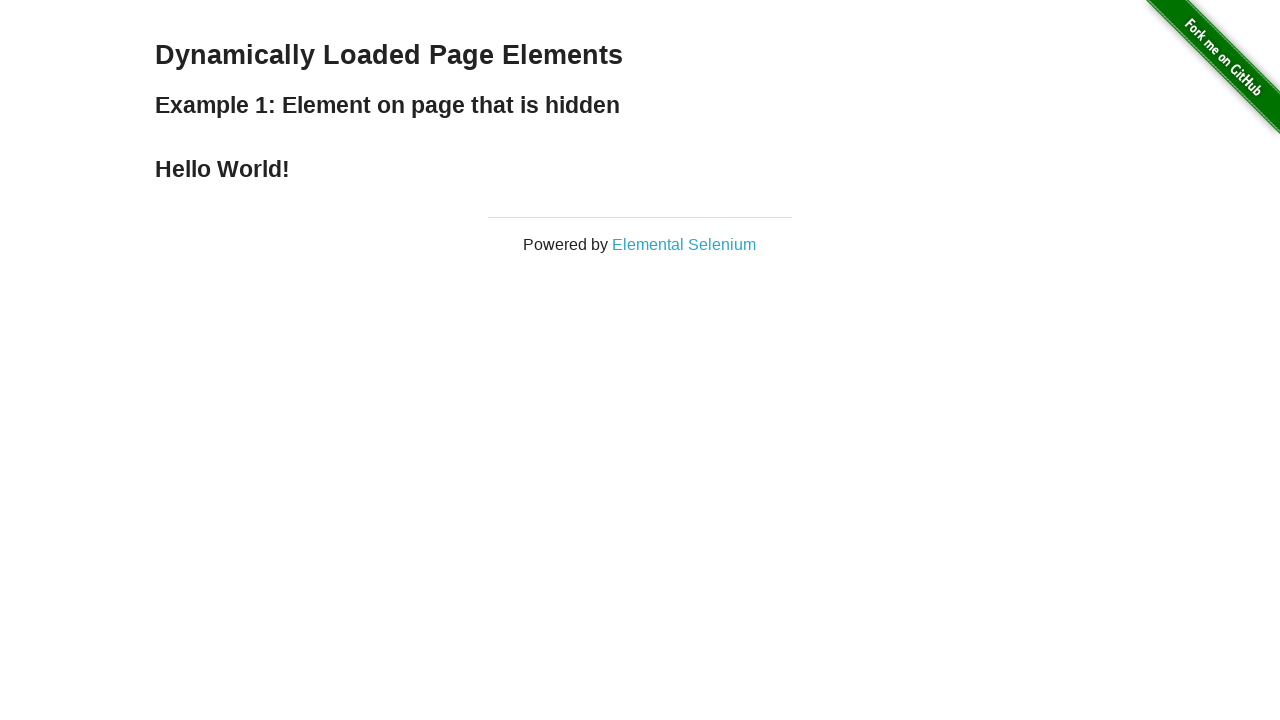

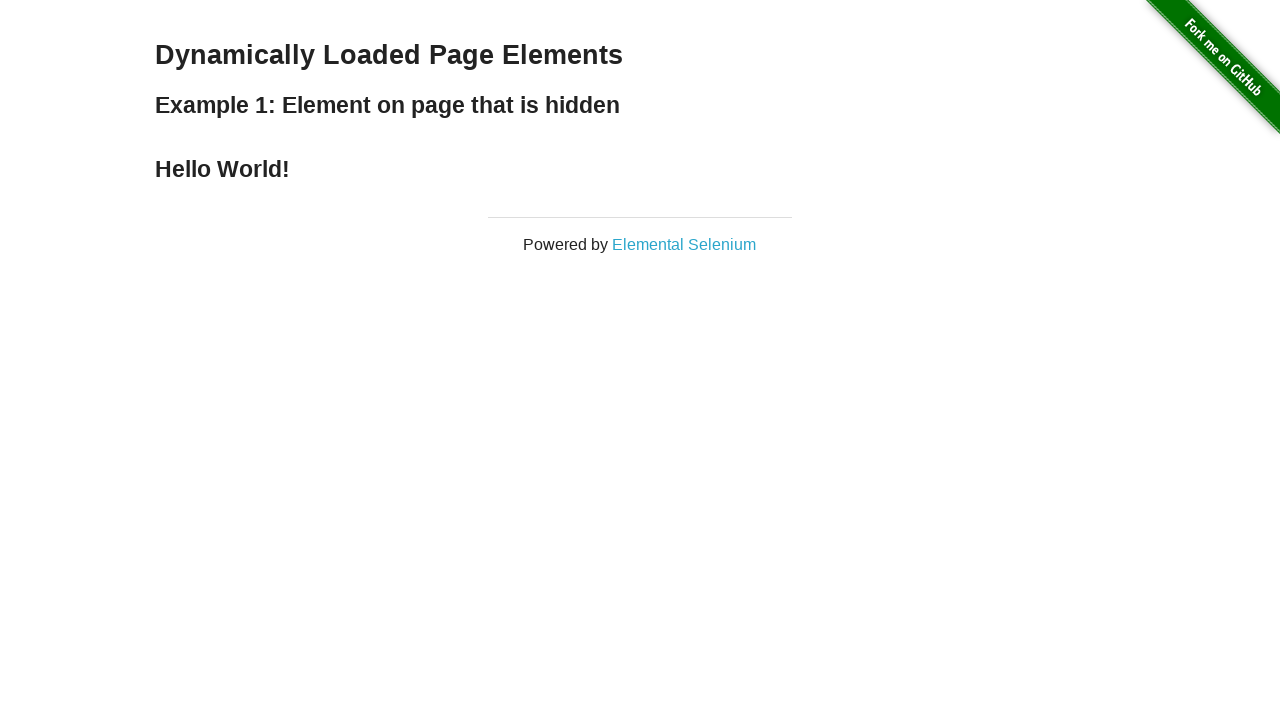